Tests dropdown selection functionality on OrangeHRM demo booking page by selecting a country from the dropdown and verifying options are available

Starting URL: https://orangehrm.com/en/book-a-free-demo/

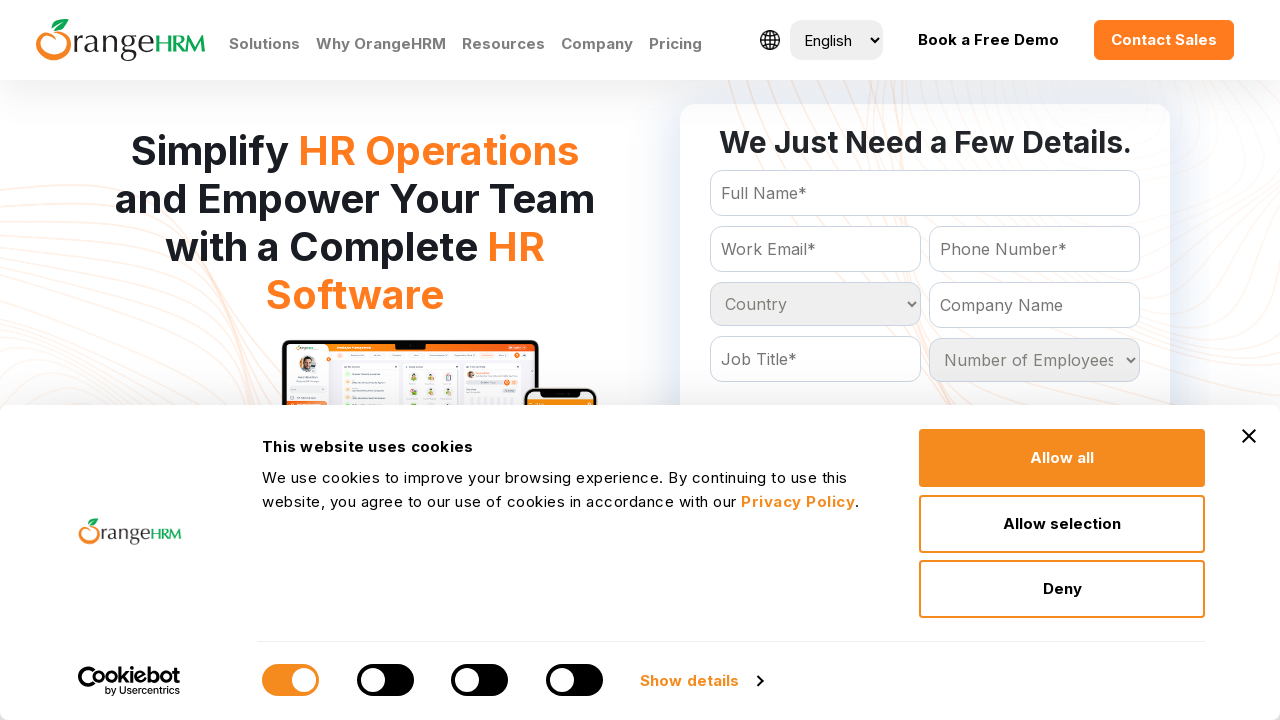

Country dropdown element loaded and ready
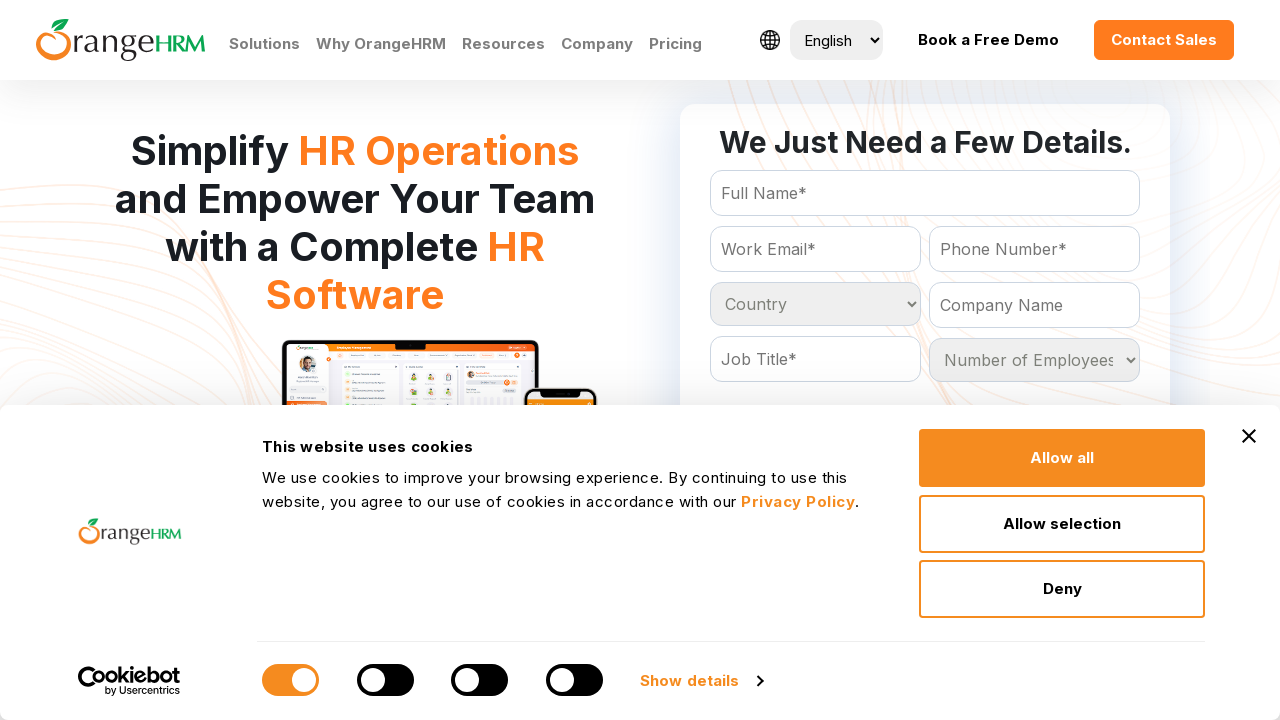

Selected 'India' from the country dropdown on #Form_getForm_Country
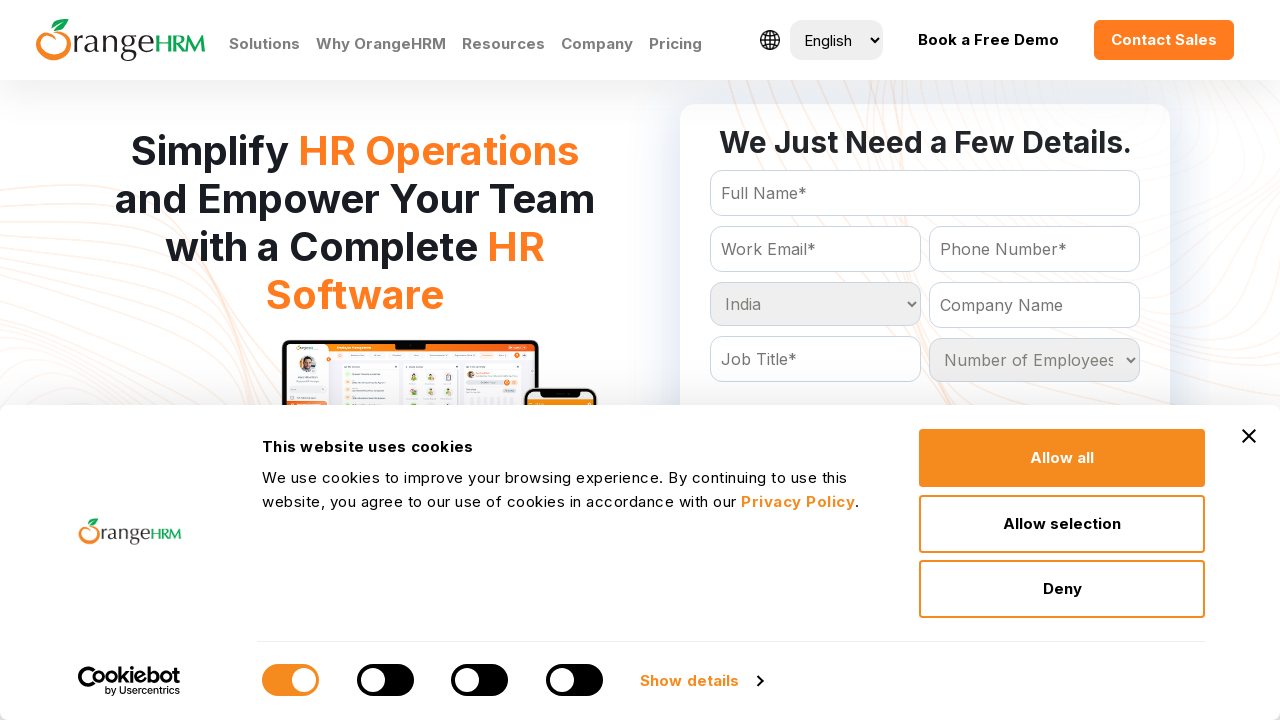

Located the country dropdown element
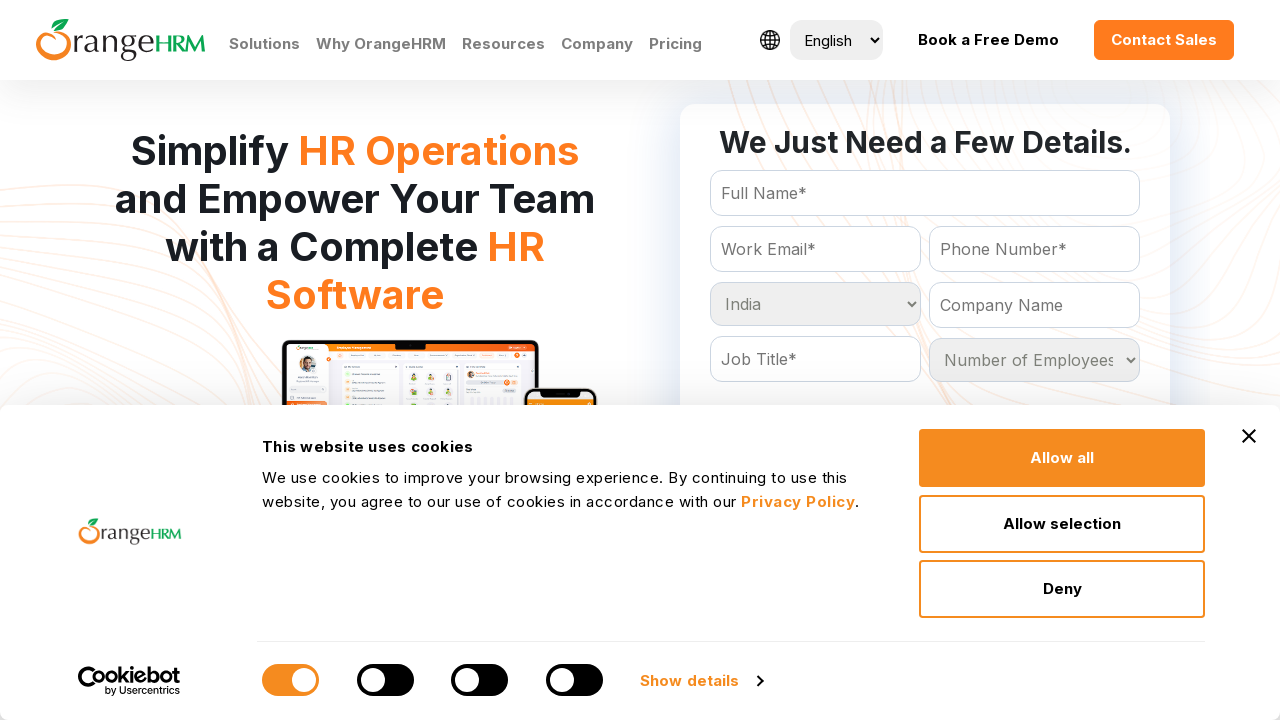

Retrieved all dropdown options (233 options available)
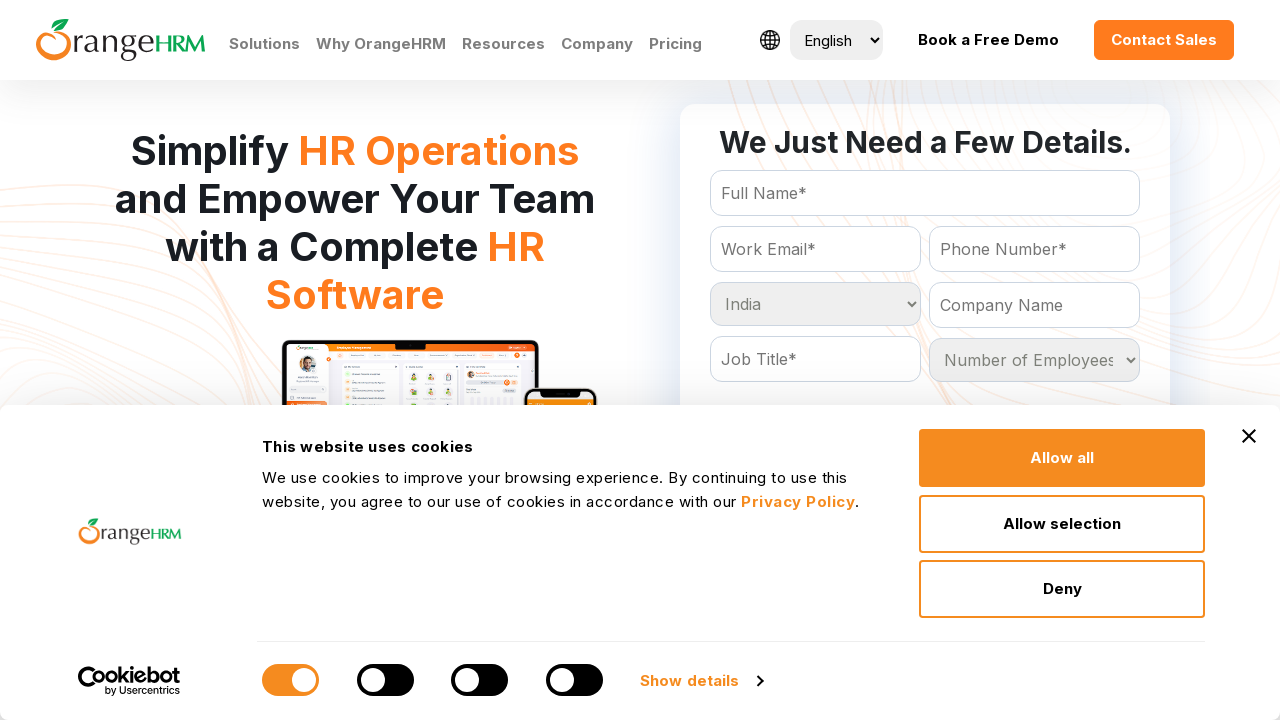

Verified dropdown contains 233 country options
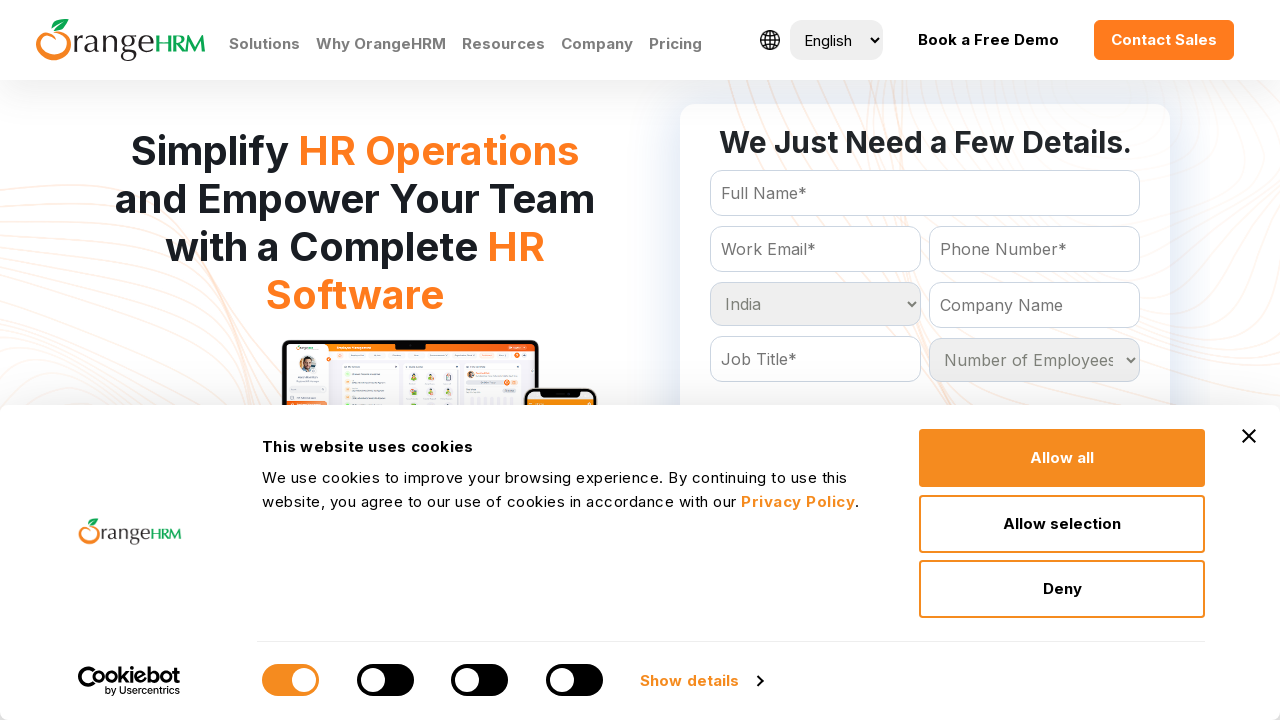

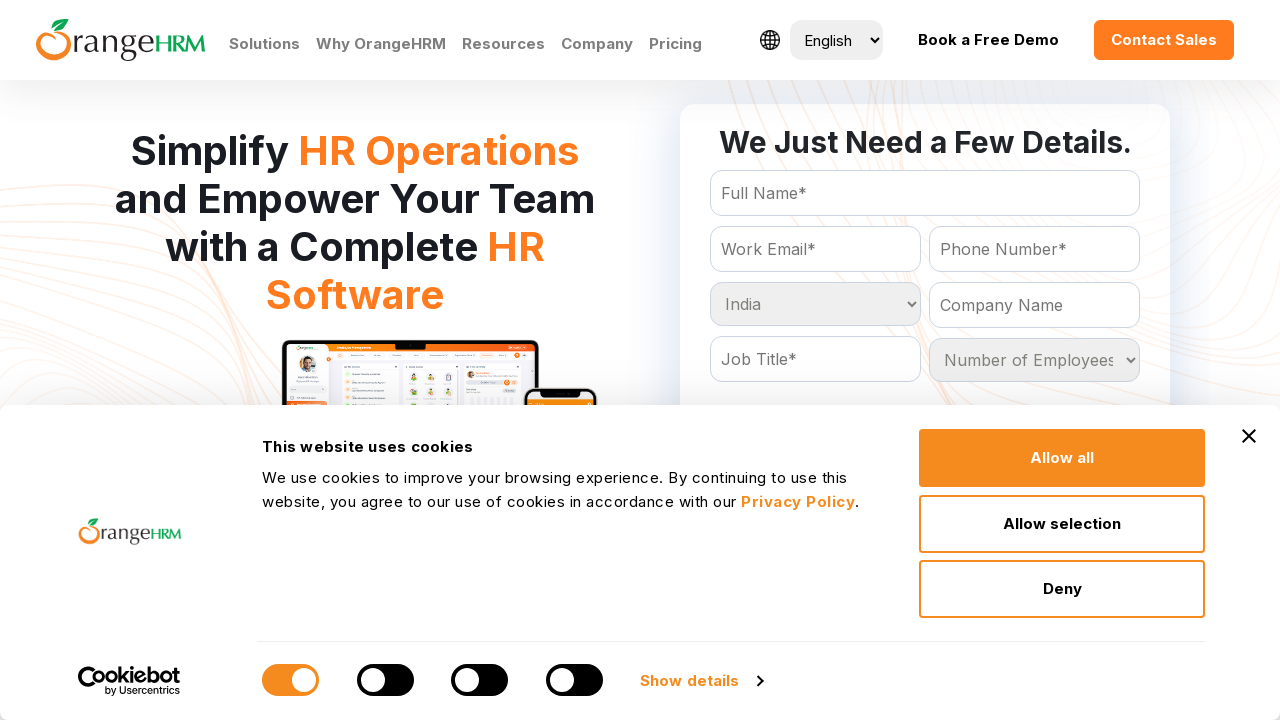